Tests opening a new browser tab by navigating to a page, opening a new tab, navigating to a different URL in that tab, and verifying that two window handles exist.

Starting URL: https://the-internet.herokuapp.com/windows

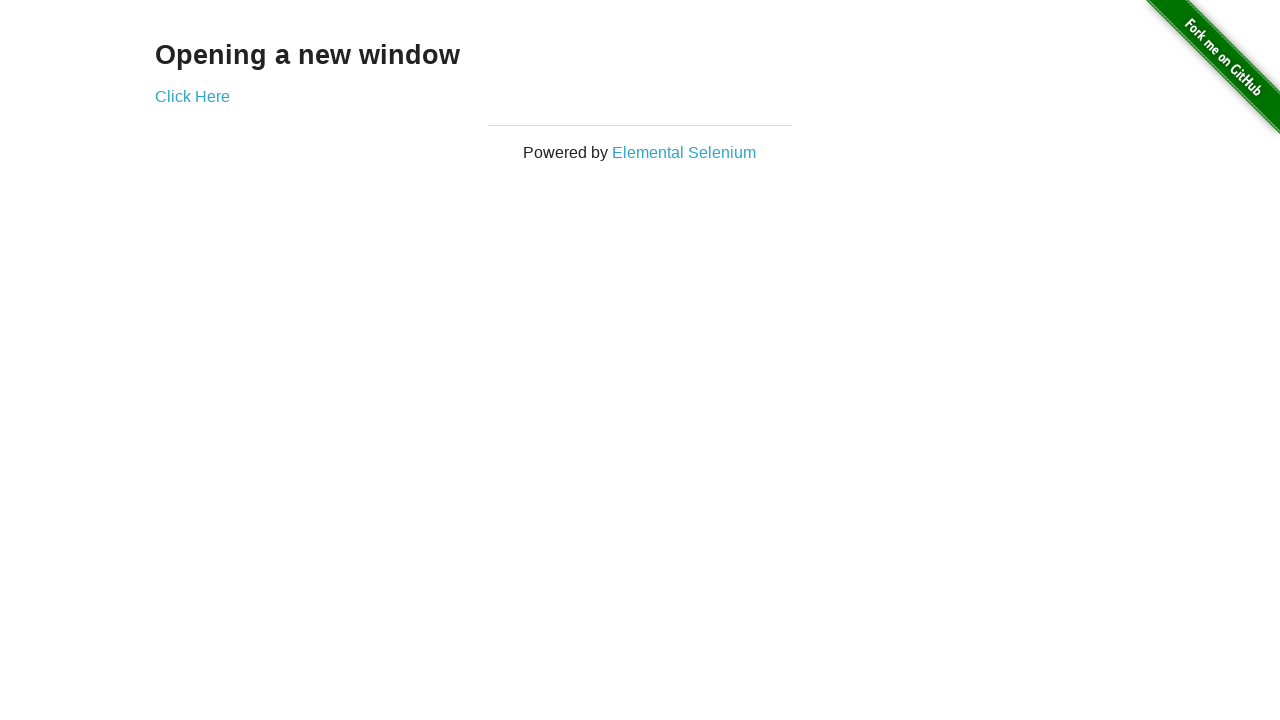

Opened a new browser tab
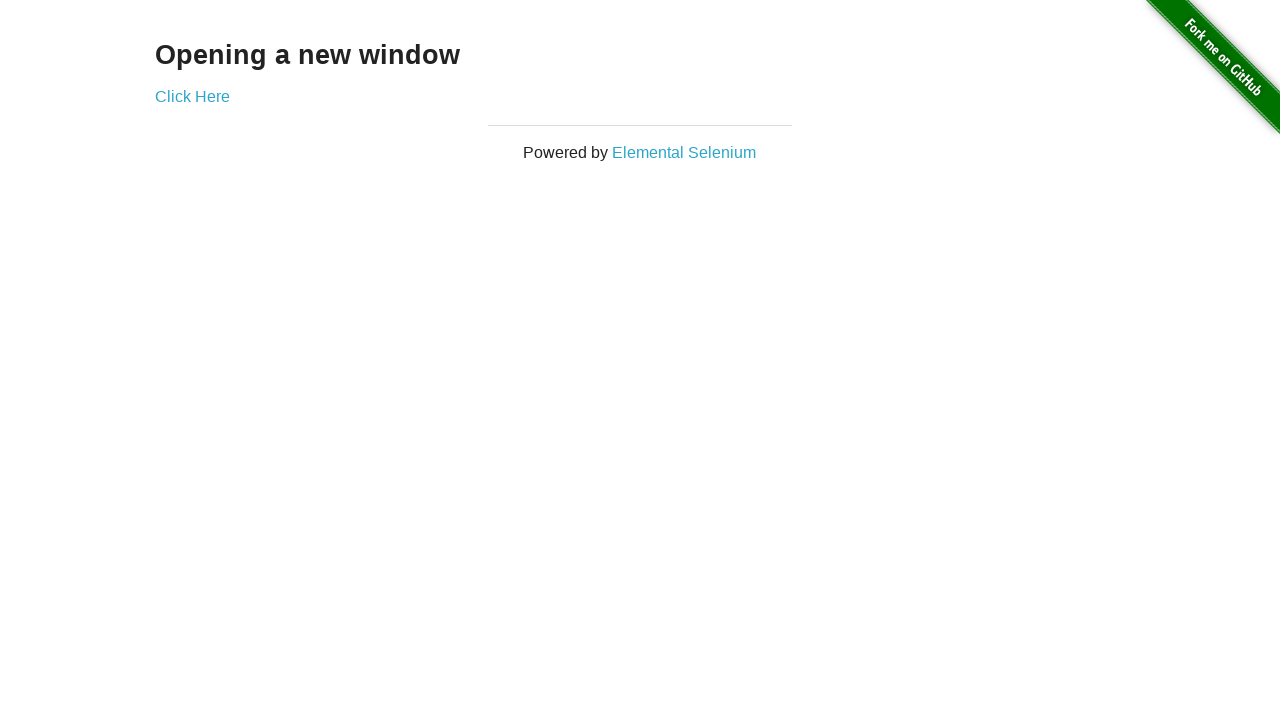

Navigated to typos page in new tab
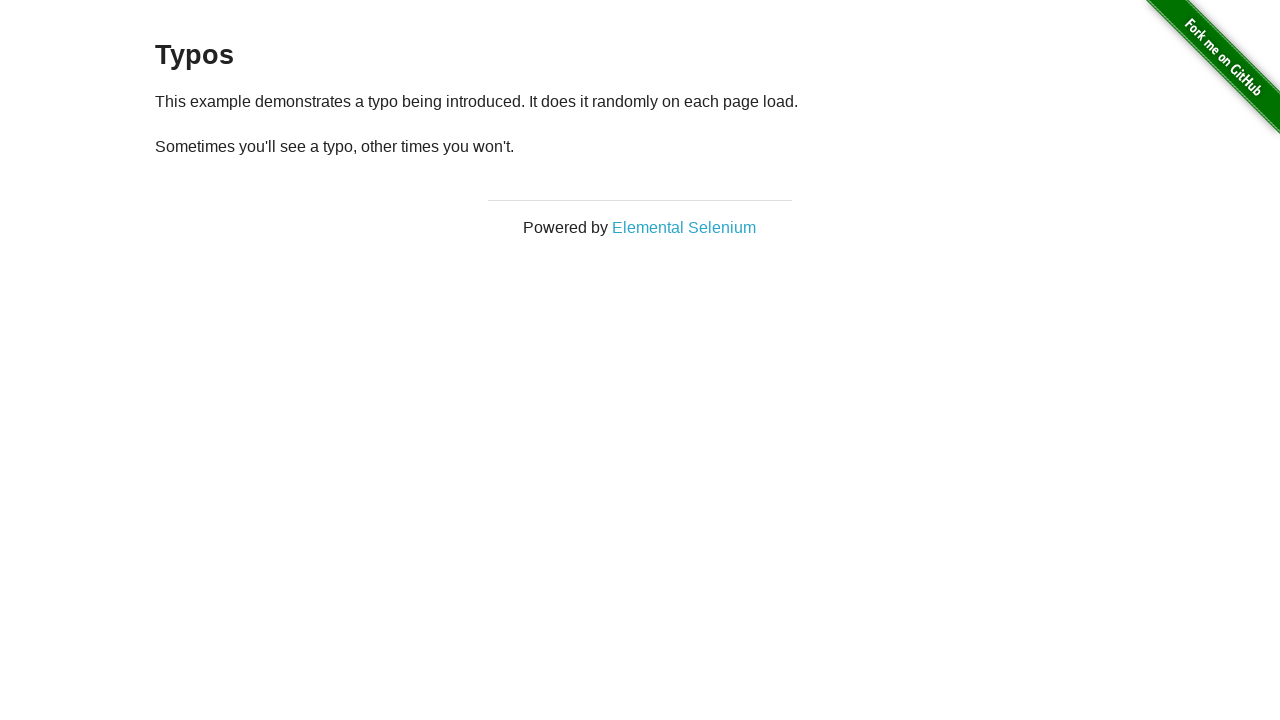

Verified that two window handles exist in the context
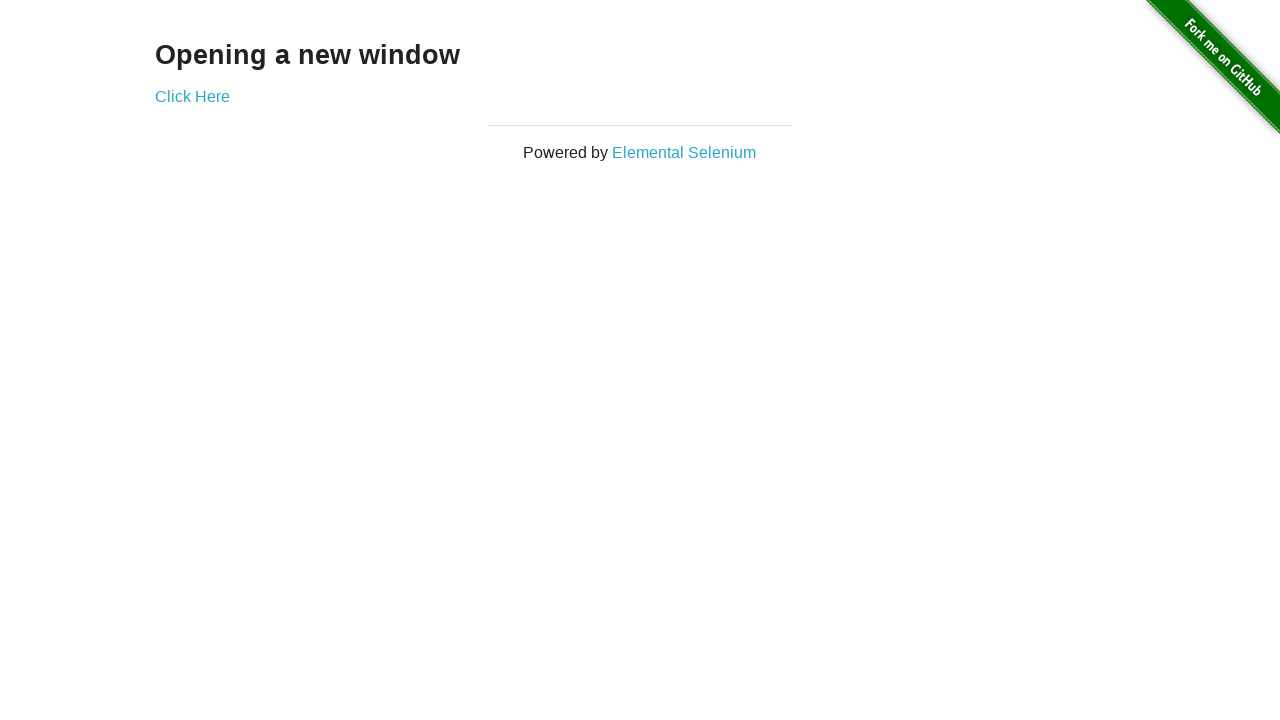

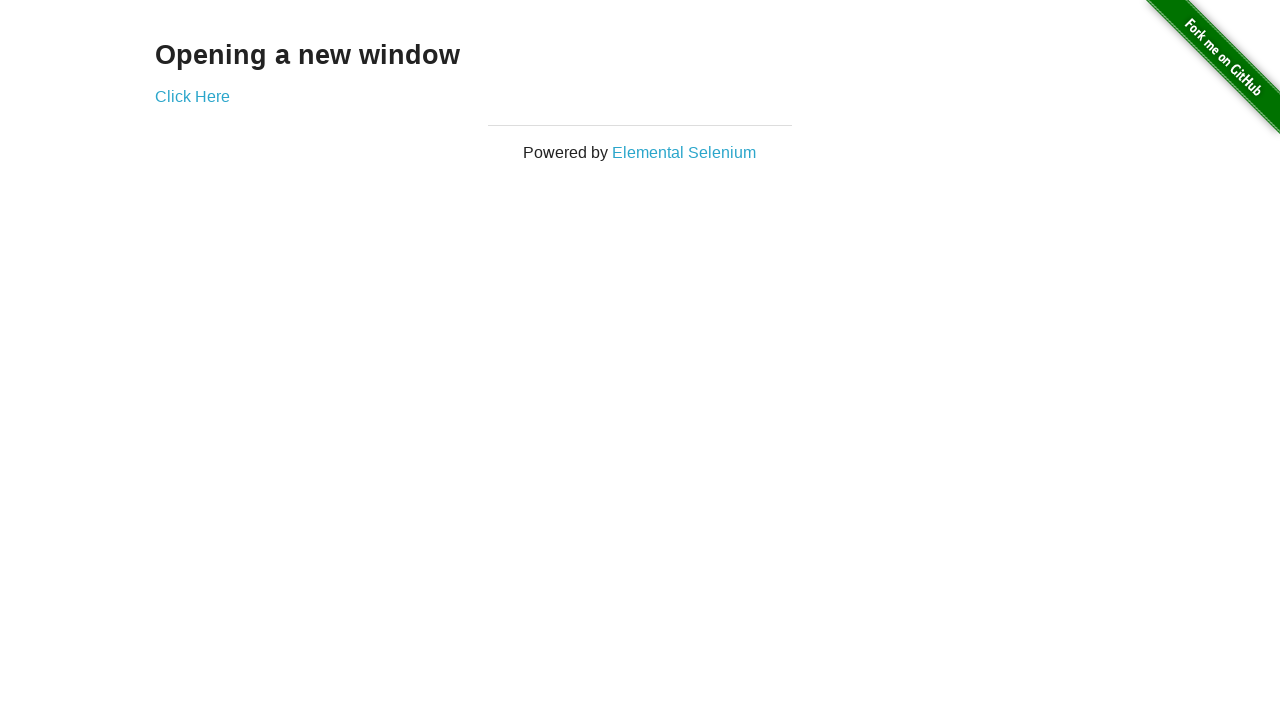